Tests a simple contact form by filling in first name, last name, email, contact number, and message fields, then submitting the form and accepting the confirmation alert.

Starting URL: https://v1.training-support.net/selenium/simple-form

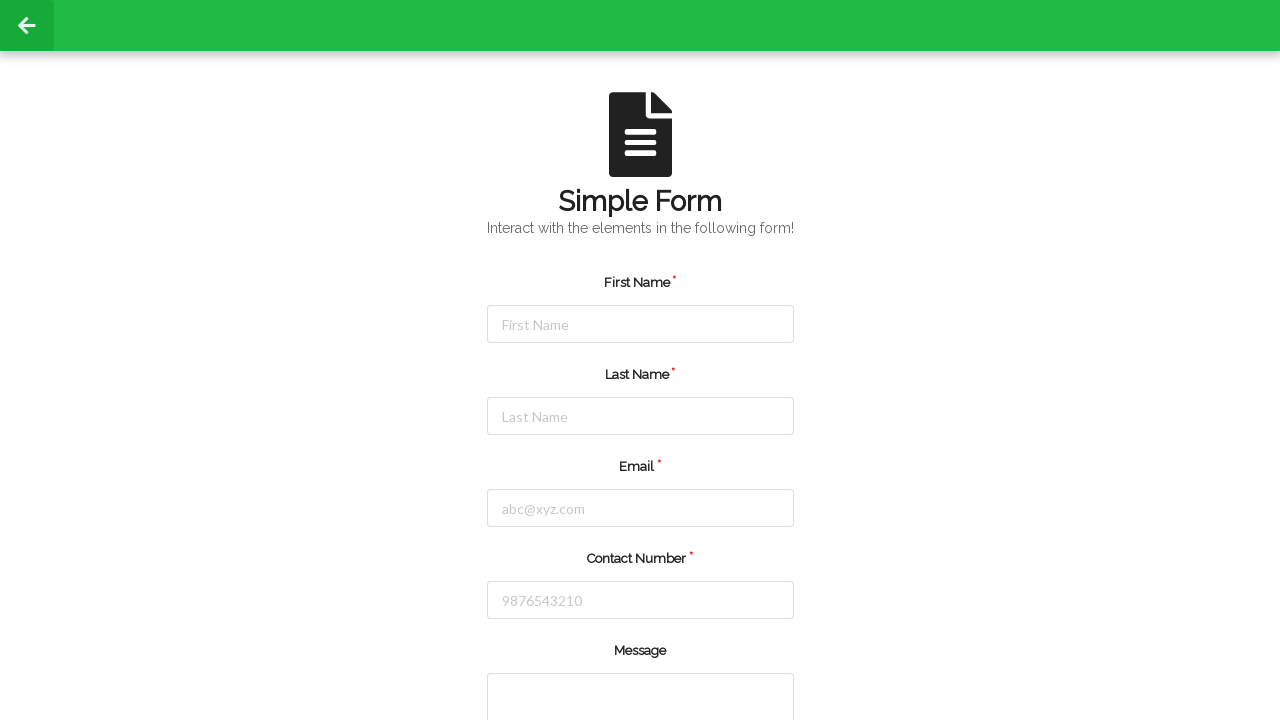

Filled first name field with 'Nethra' on #firstName
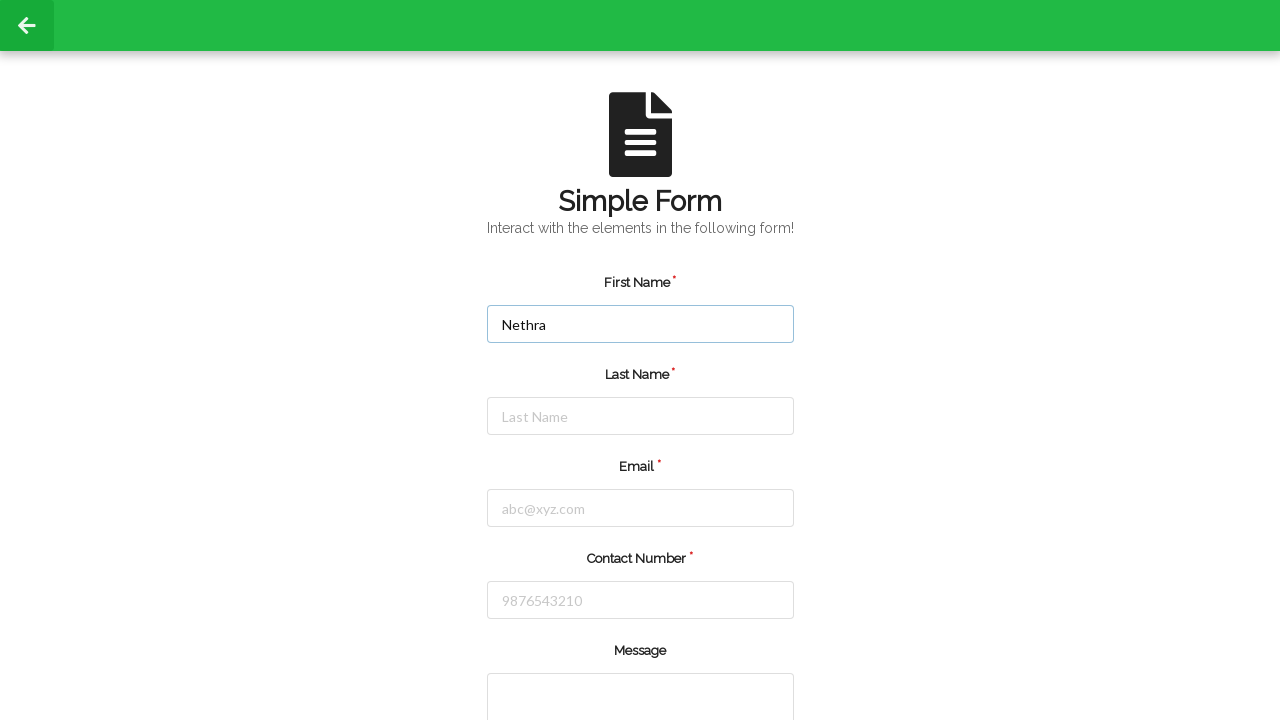

Filled last name field with 'R' on #lastName
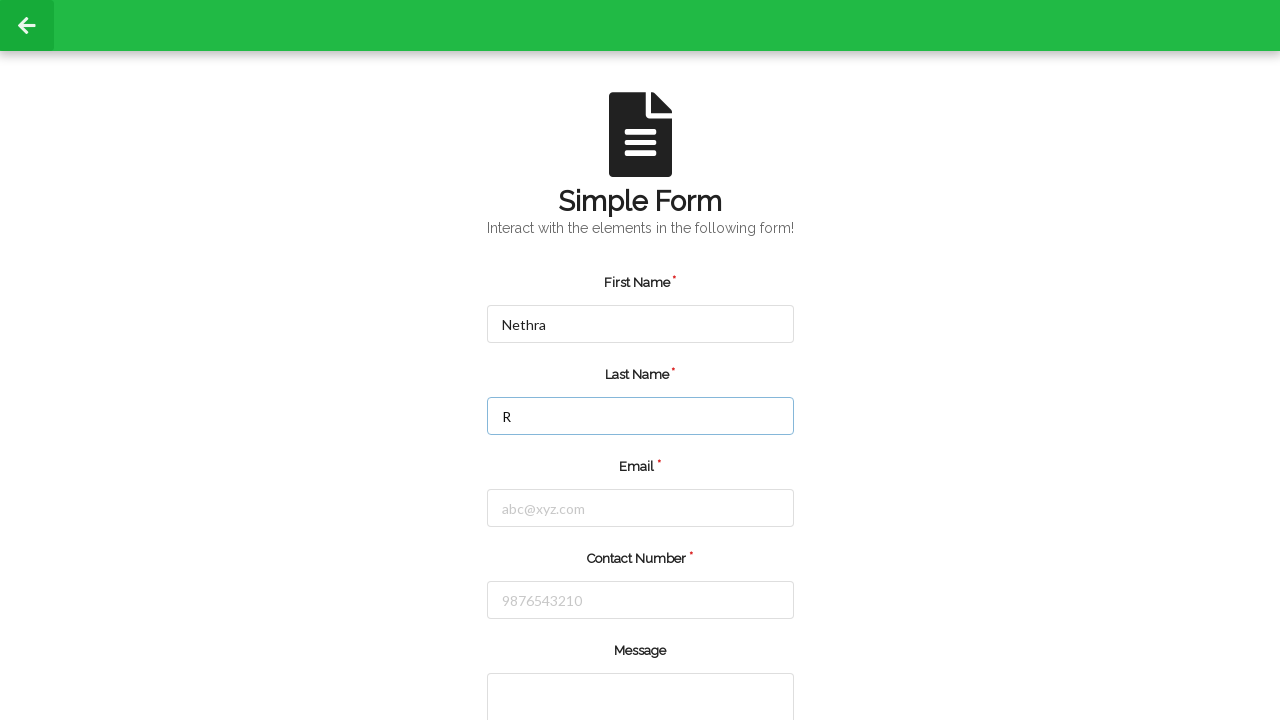

Filled email field with 'nethrar1111@gmail.com' on #email
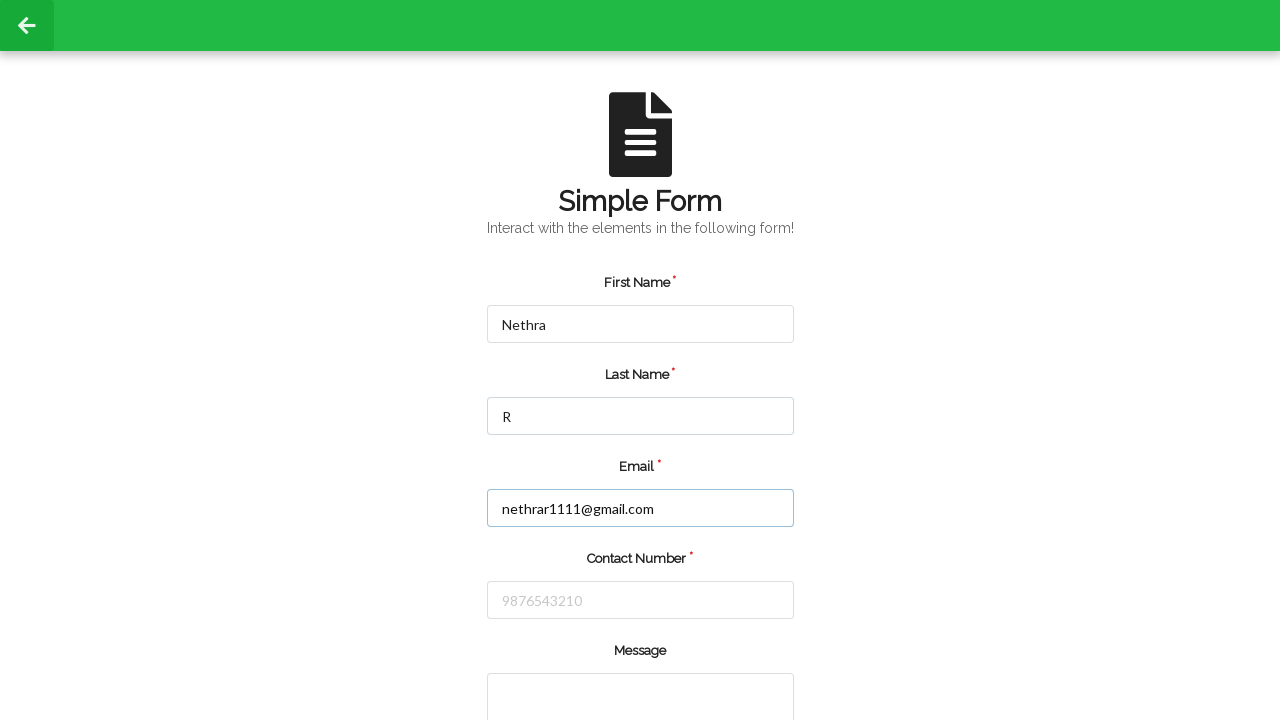

Filled contact number field with '9876543210' on #number
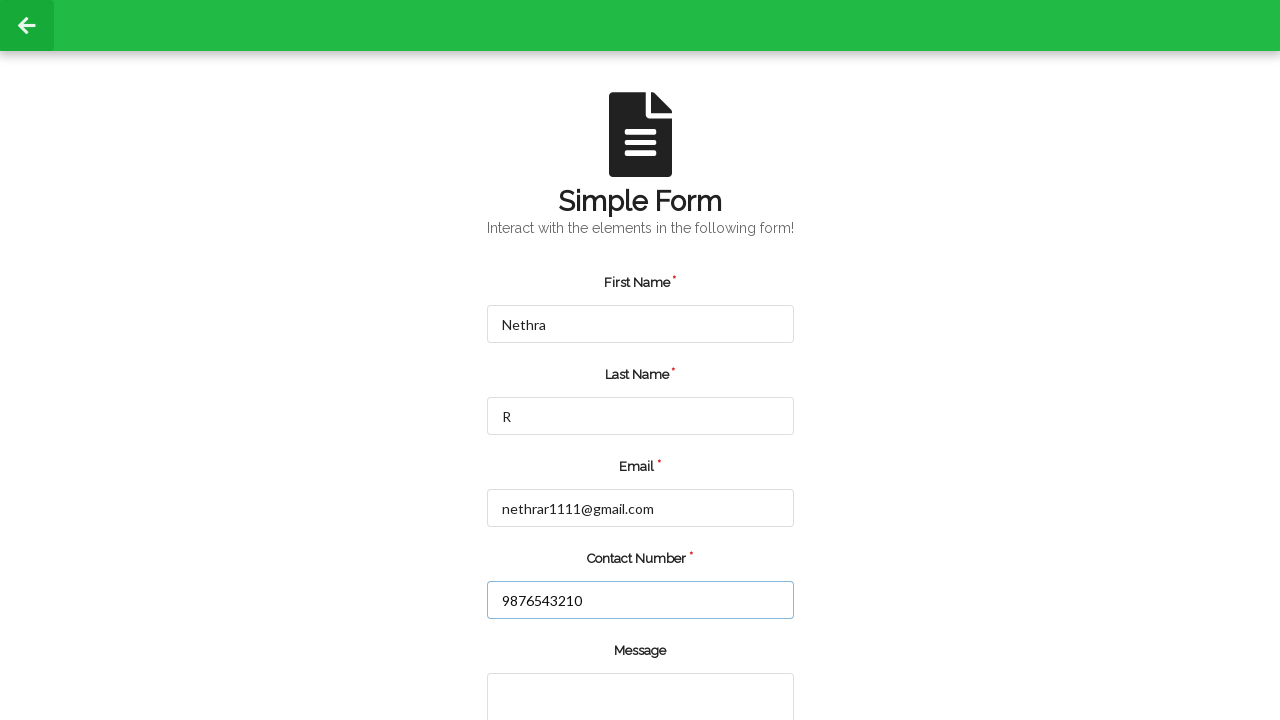

Filled message field with 'Nethra' on textarea[rows='2']
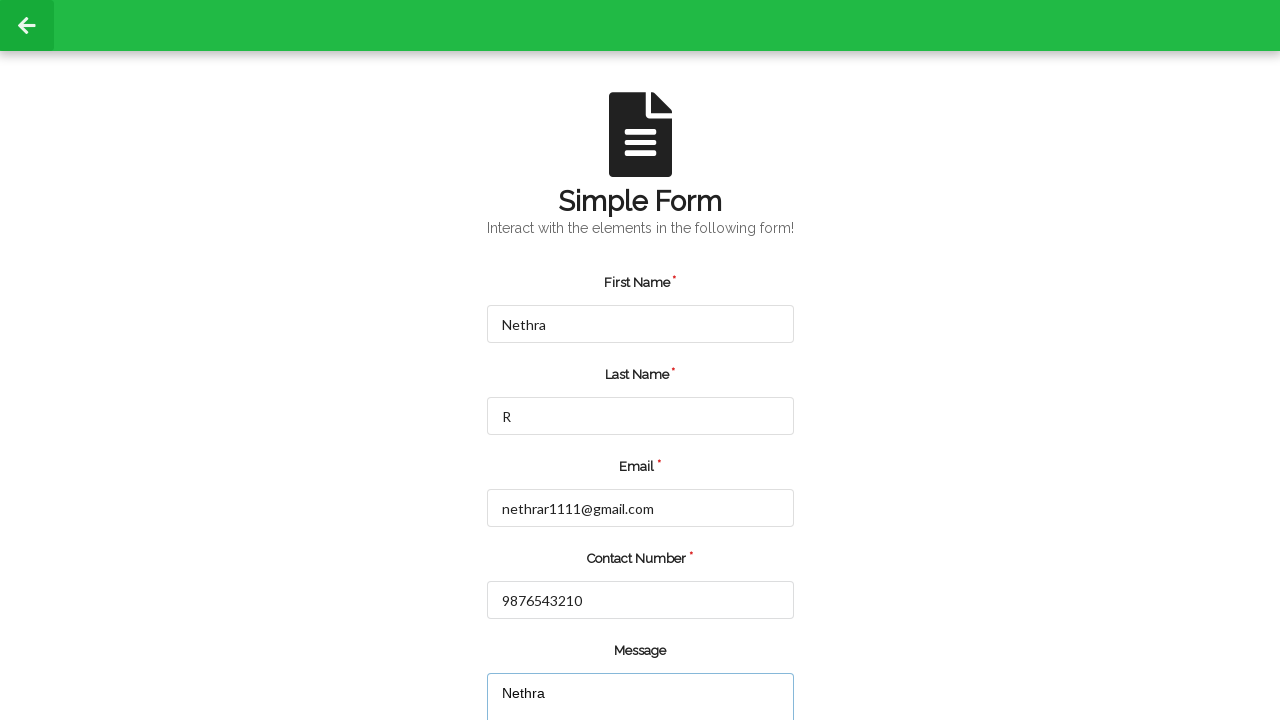

Clicked submit button to submit the form at (558, 660) on input[type='submit']
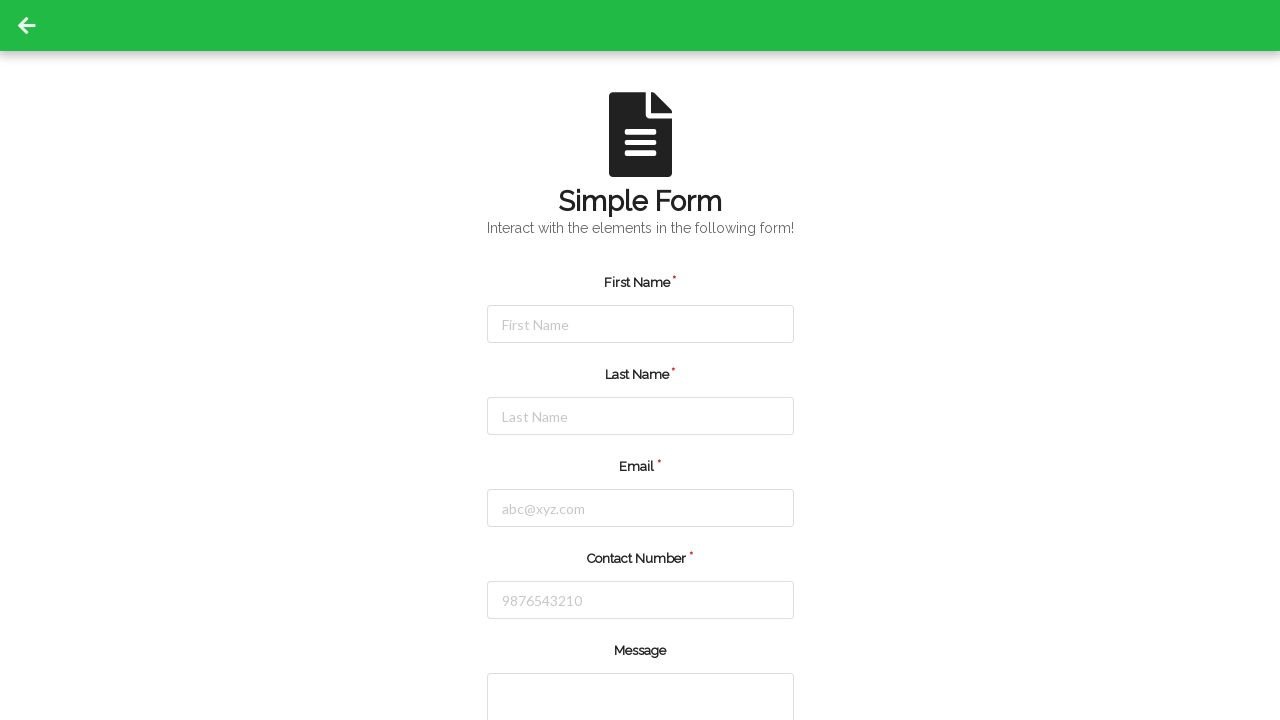

Accepted the confirmation alert dialog
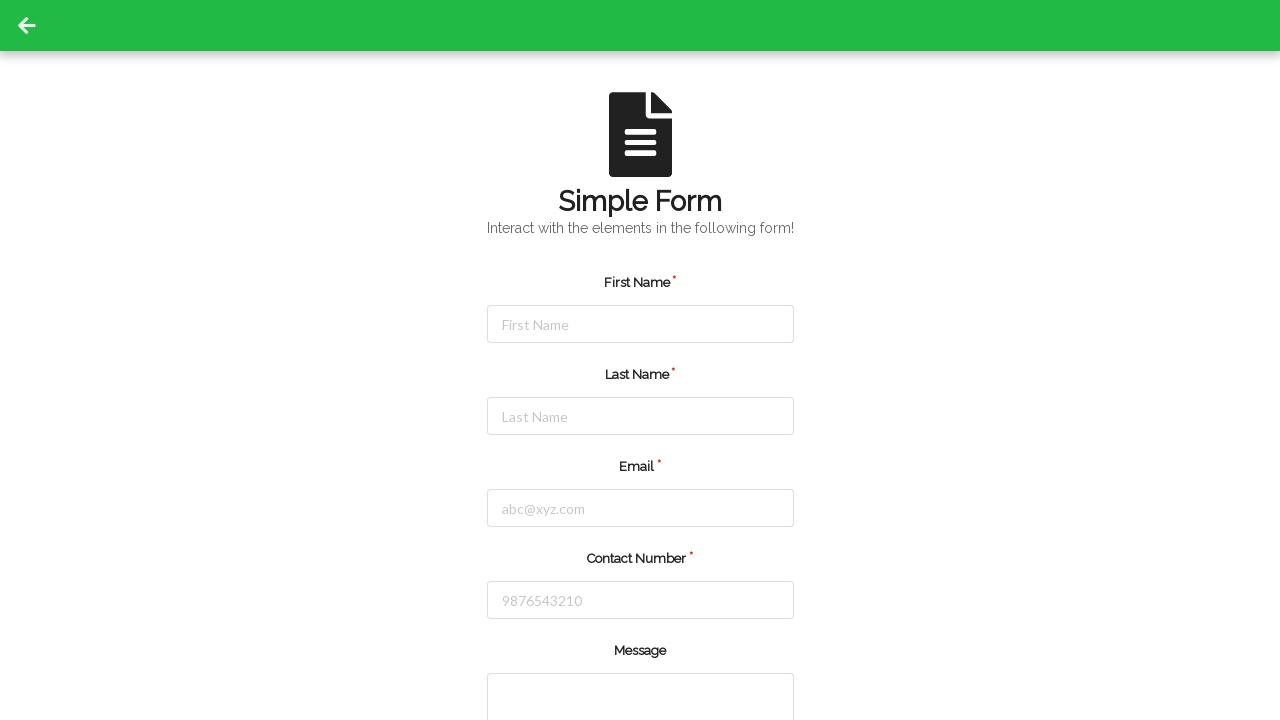

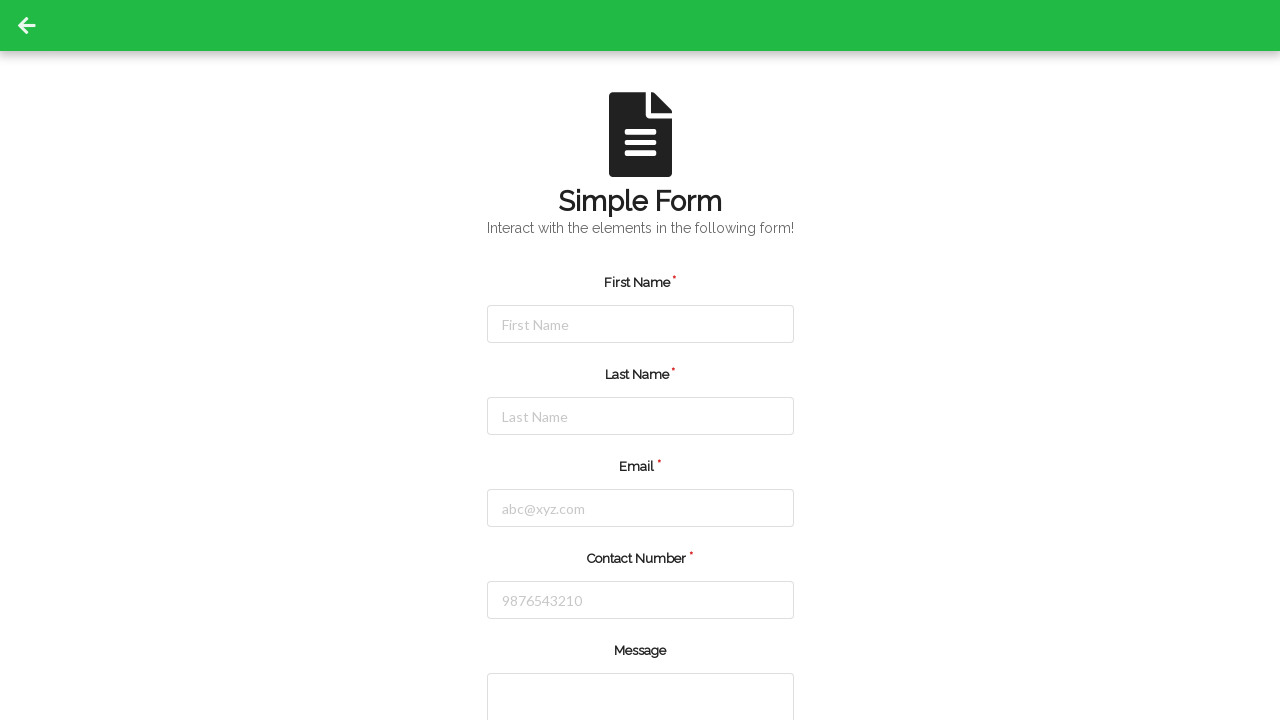